Tests dynamic loading functionality by clicking a start button and waiting for the "Hello World!" text to become visible

Starting URL: https://the-internet.herokuapp.com/dynamic_loading/1

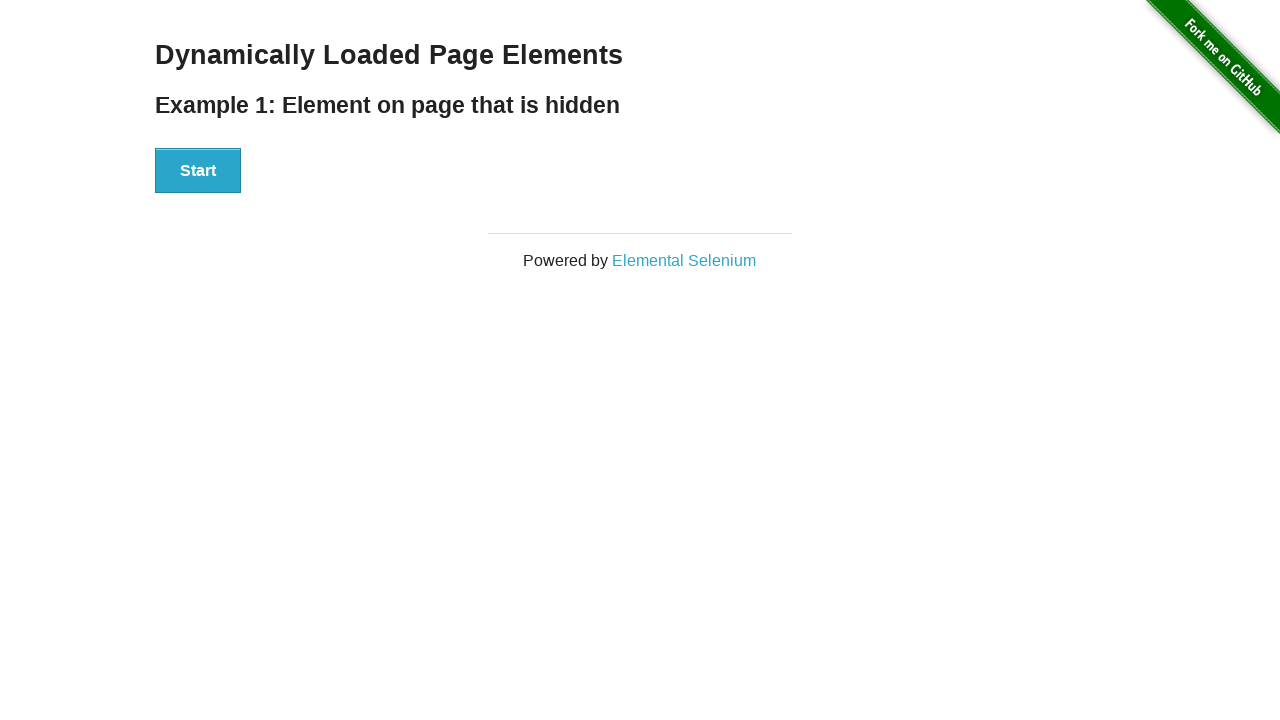

Navigated to dynamic loading test page
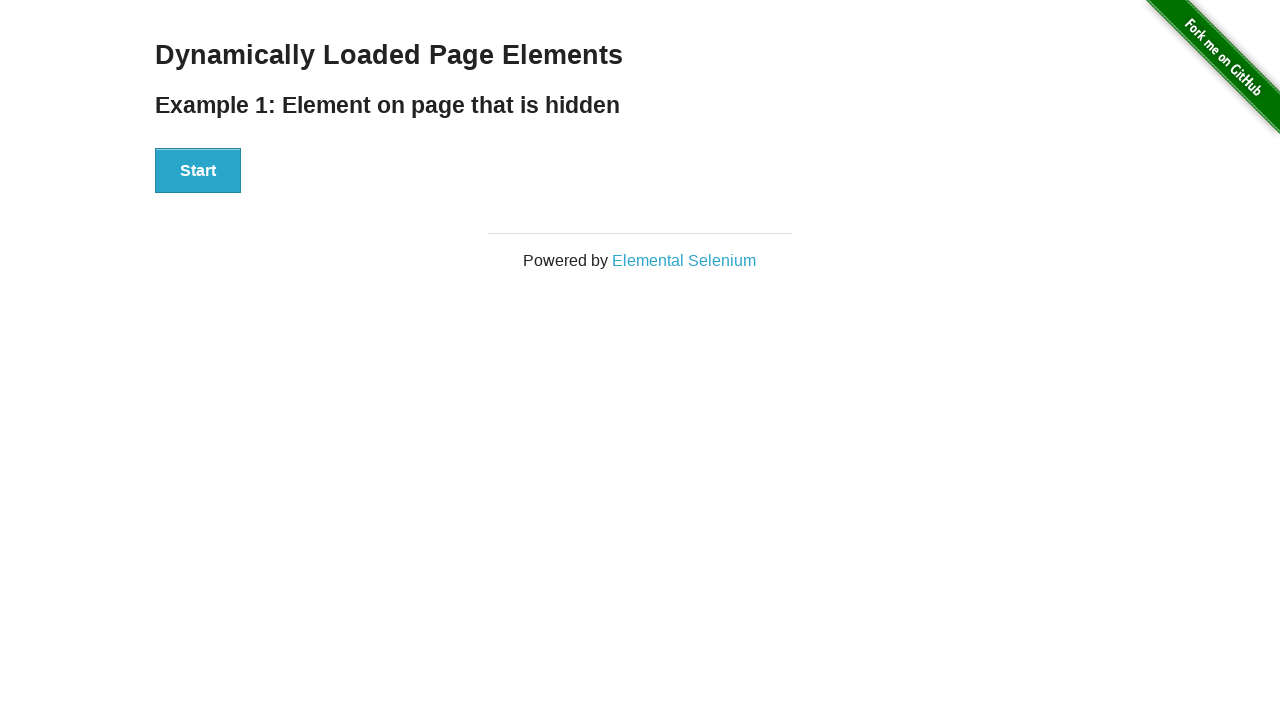

Clicked start button to initiate dynamic loading at (198, 171) on #start > button
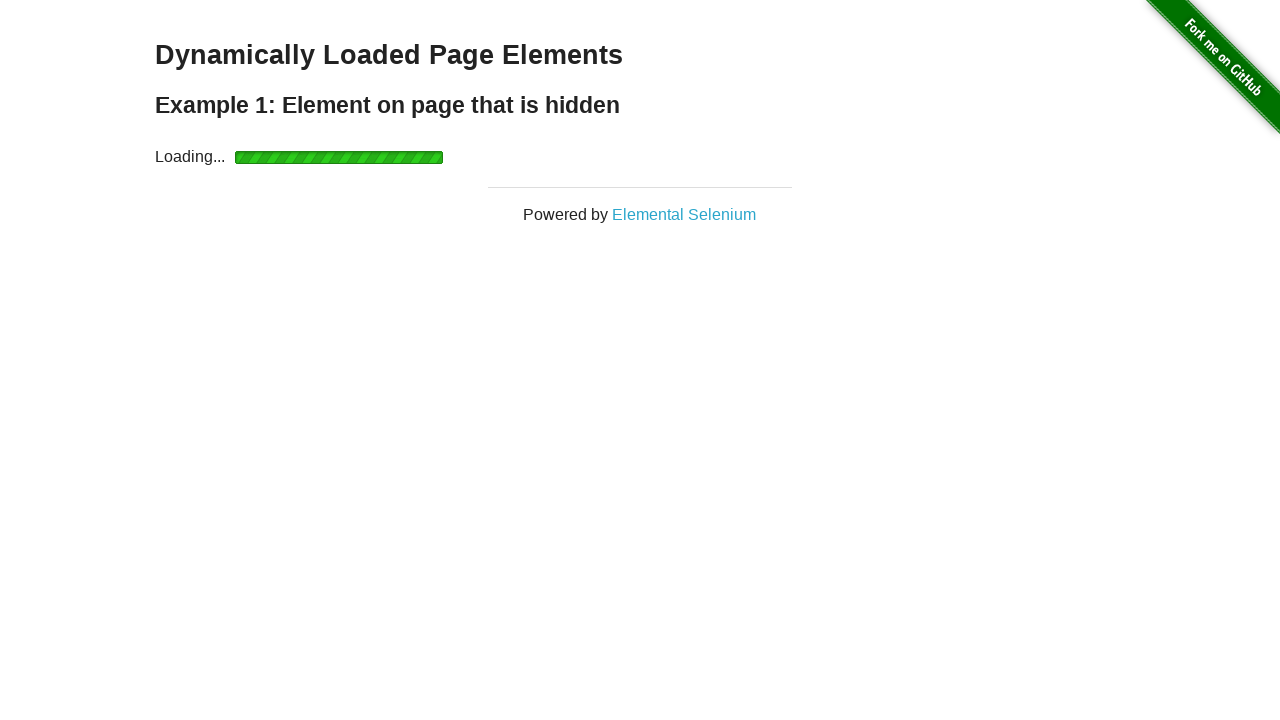

Waited for 'Hello World!' text to become visible
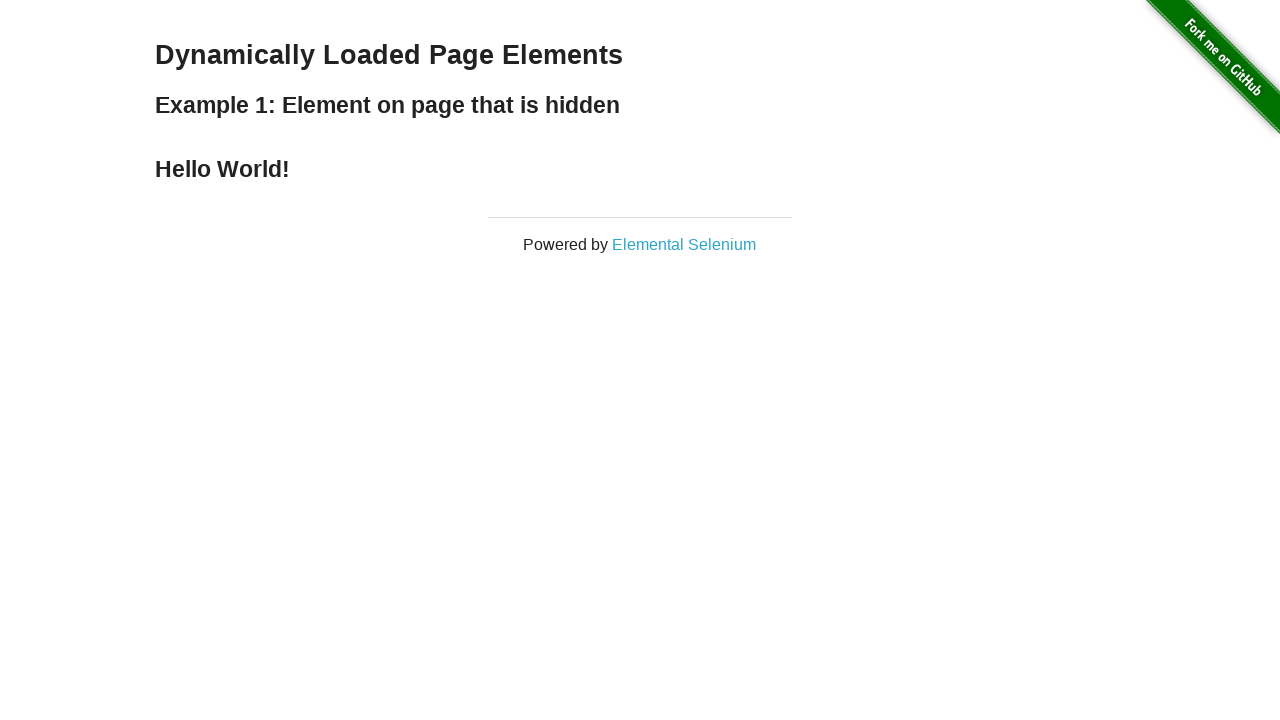

Located 'Hello World!' element
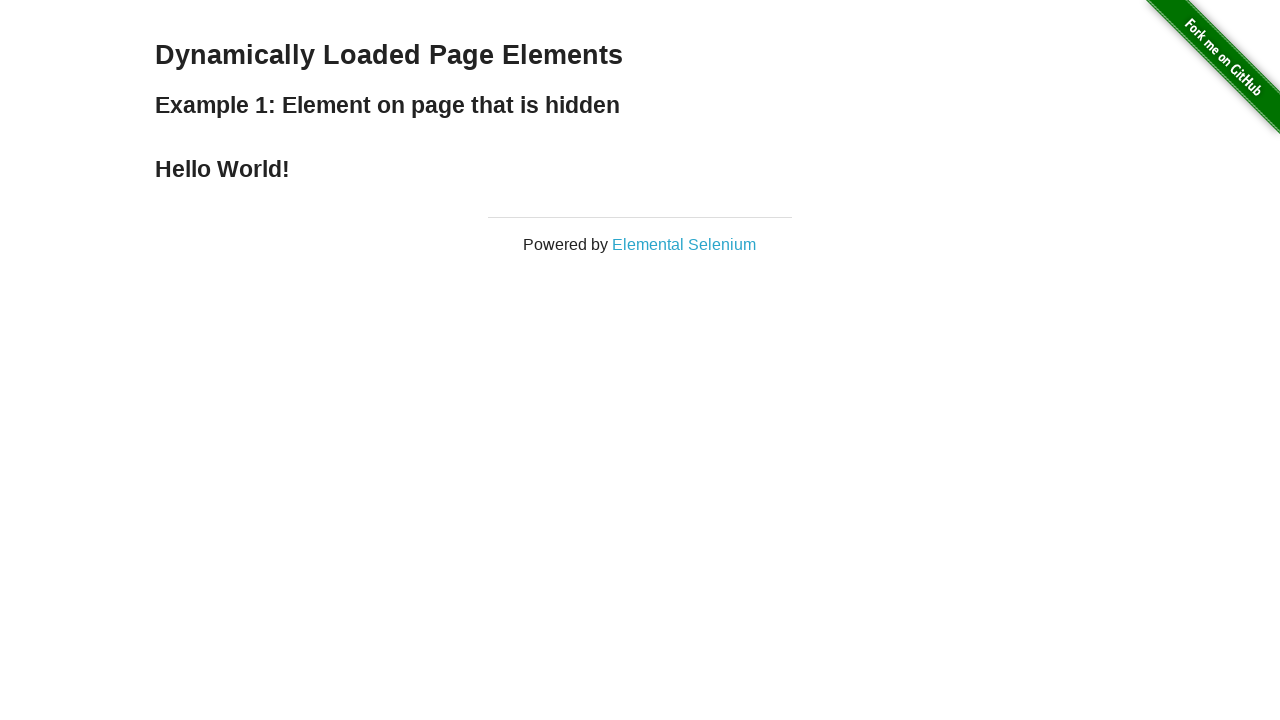

Verified 'Hello World!' text content matches expected value
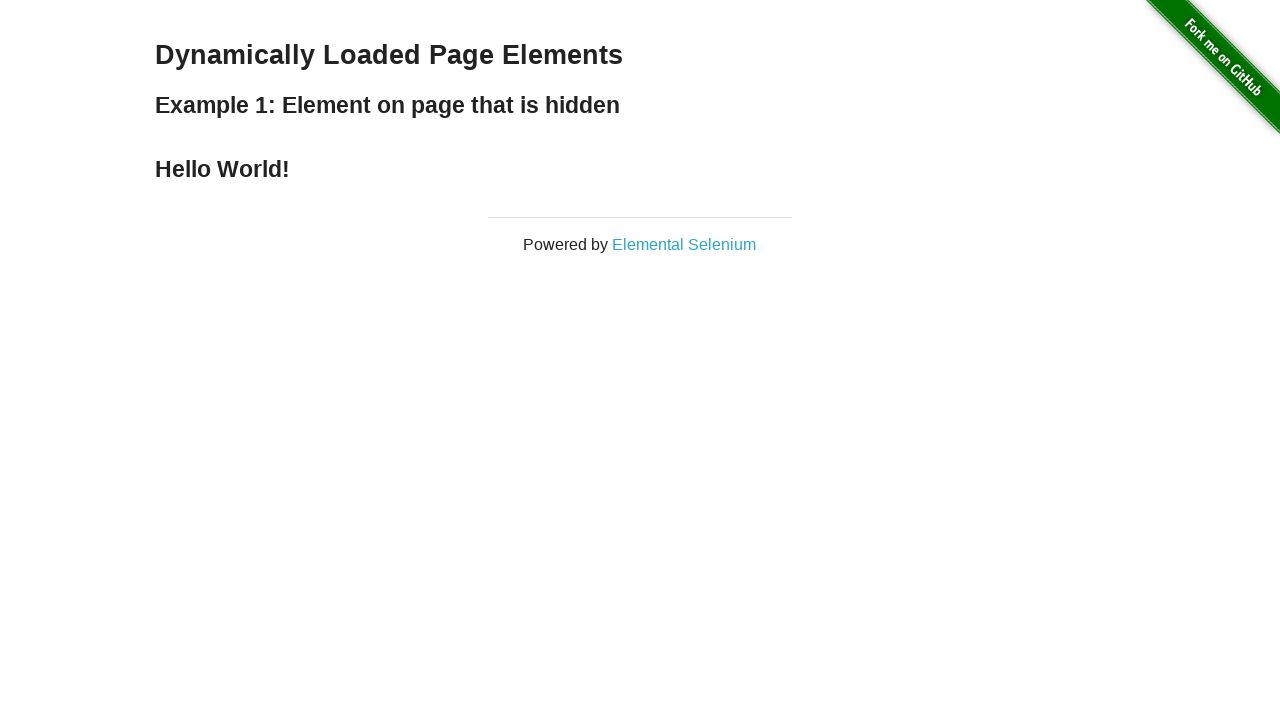

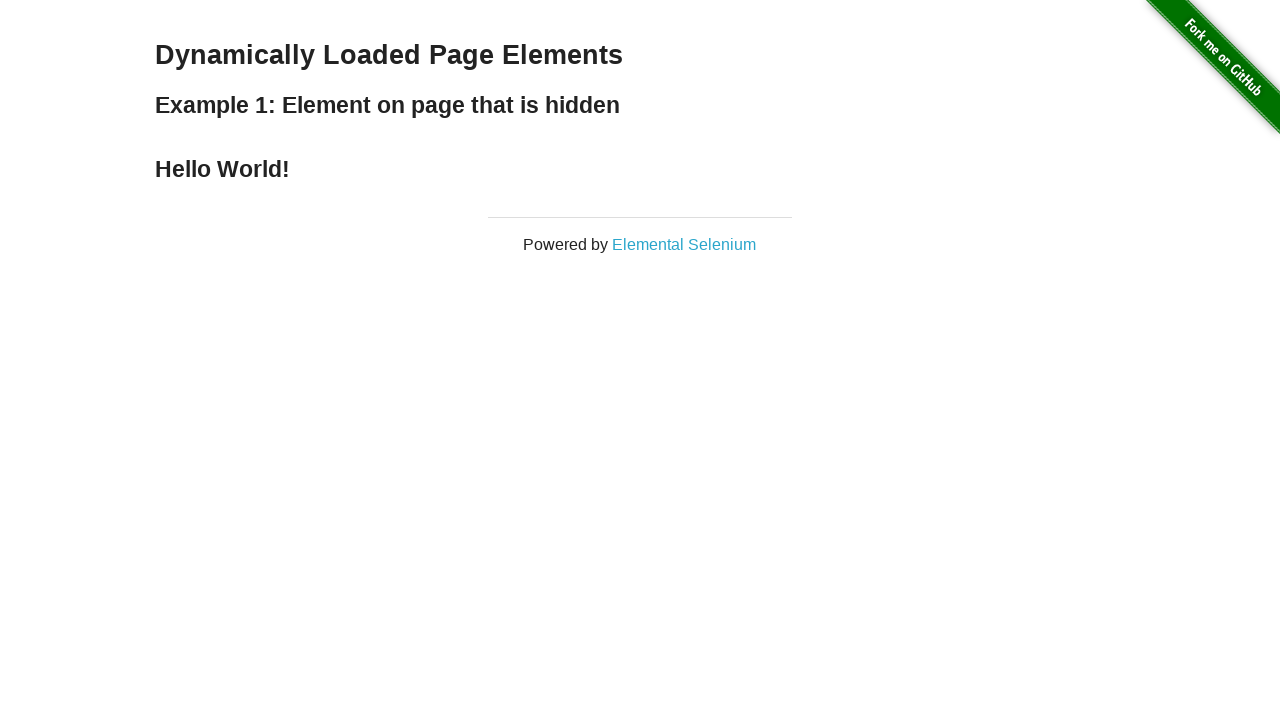